Tests keyboard input functionality by clicking on a name input field, typing a name, and clicking a button on the Formy keypress test page.

Starting URL: https://formy-project.herokuapp.com/keypress

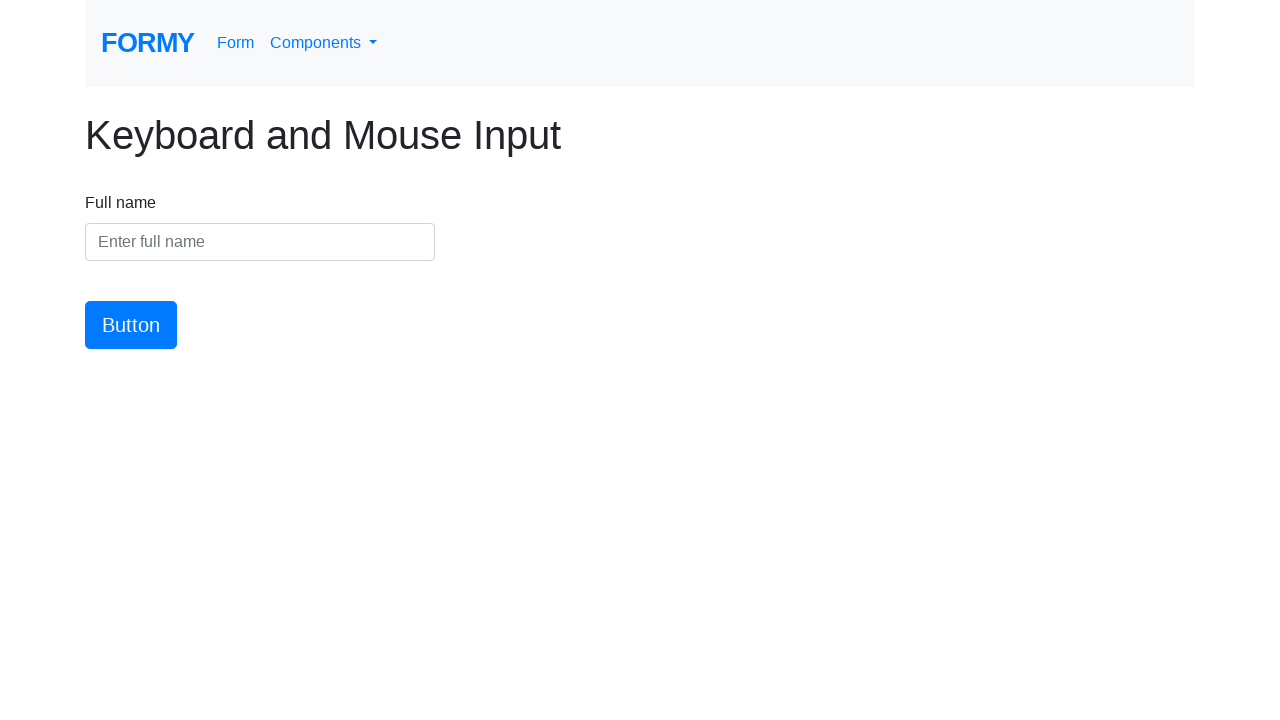

Clicked on the name input field at (260, 242) on #name
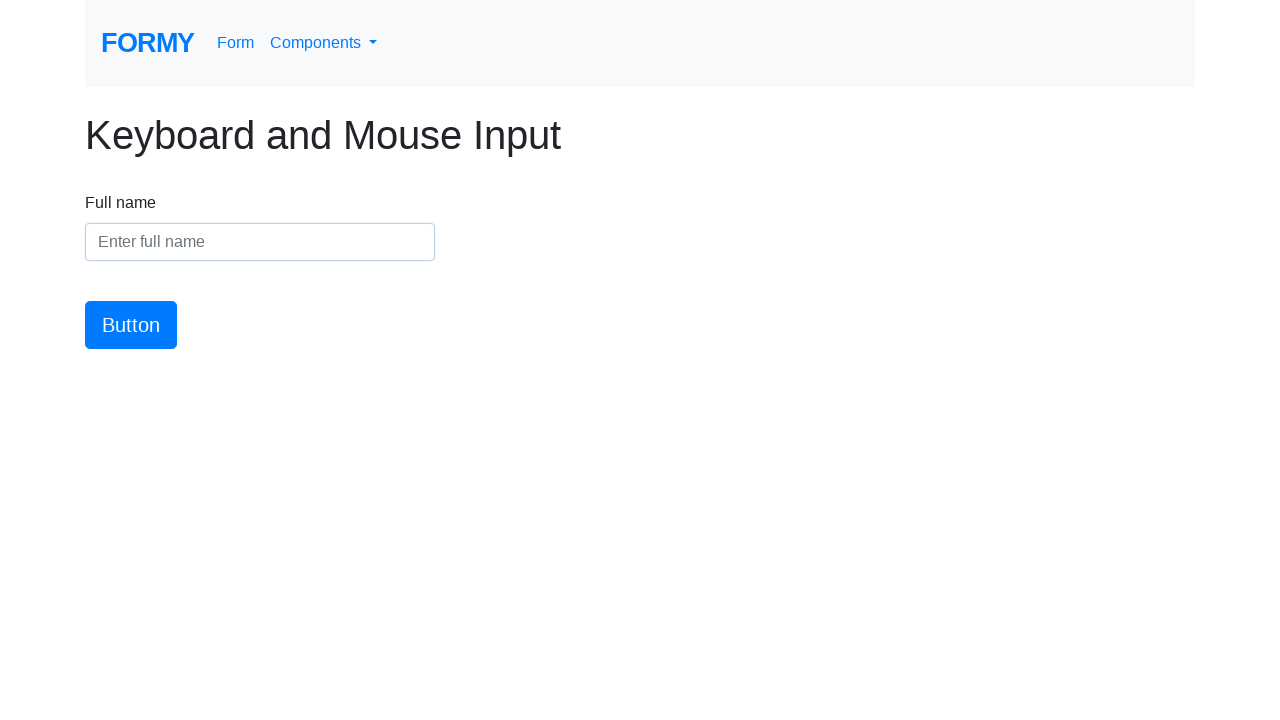

Typed 'Sarah Johnson' into the name input field on #name
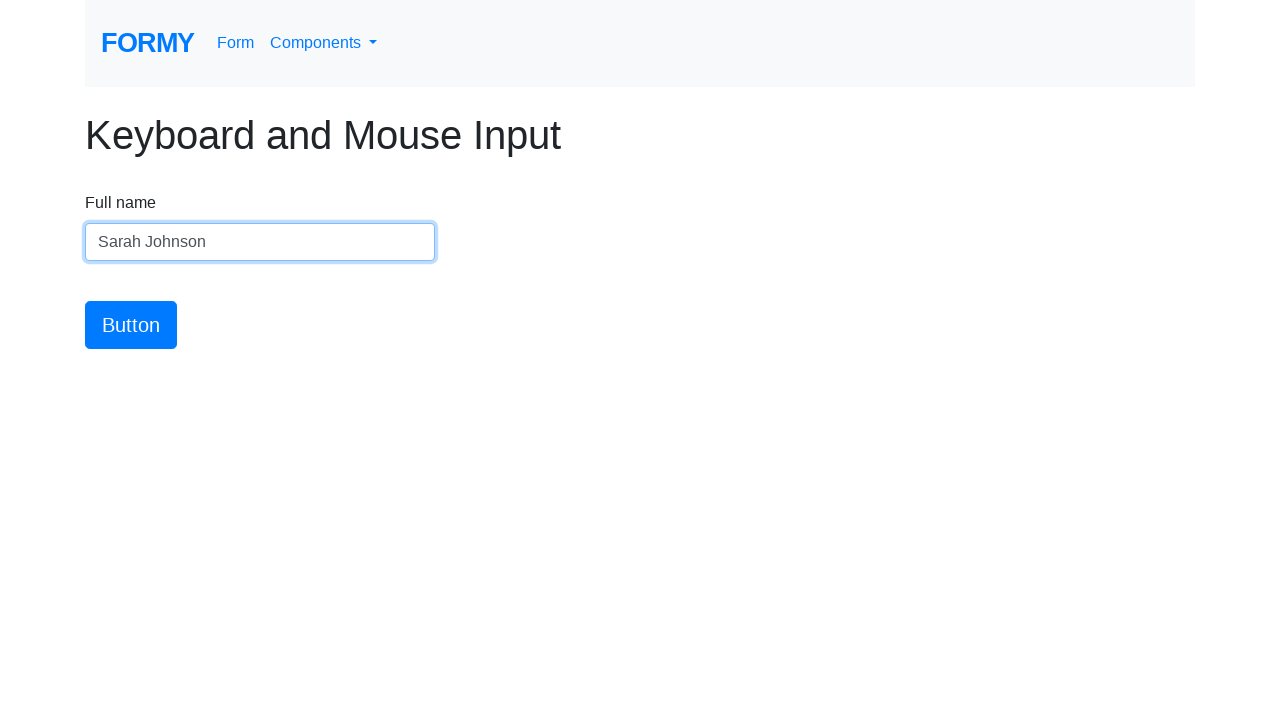

Clicked the button to submit the form at (131, 325) on #button
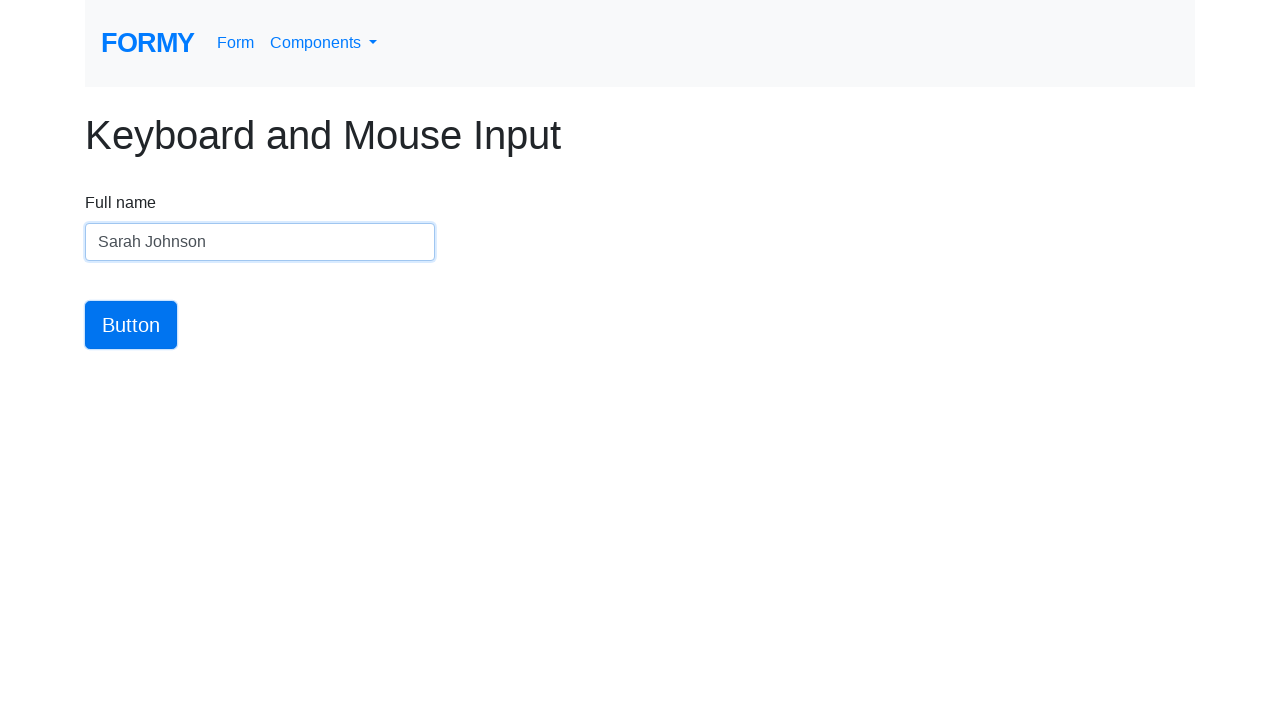

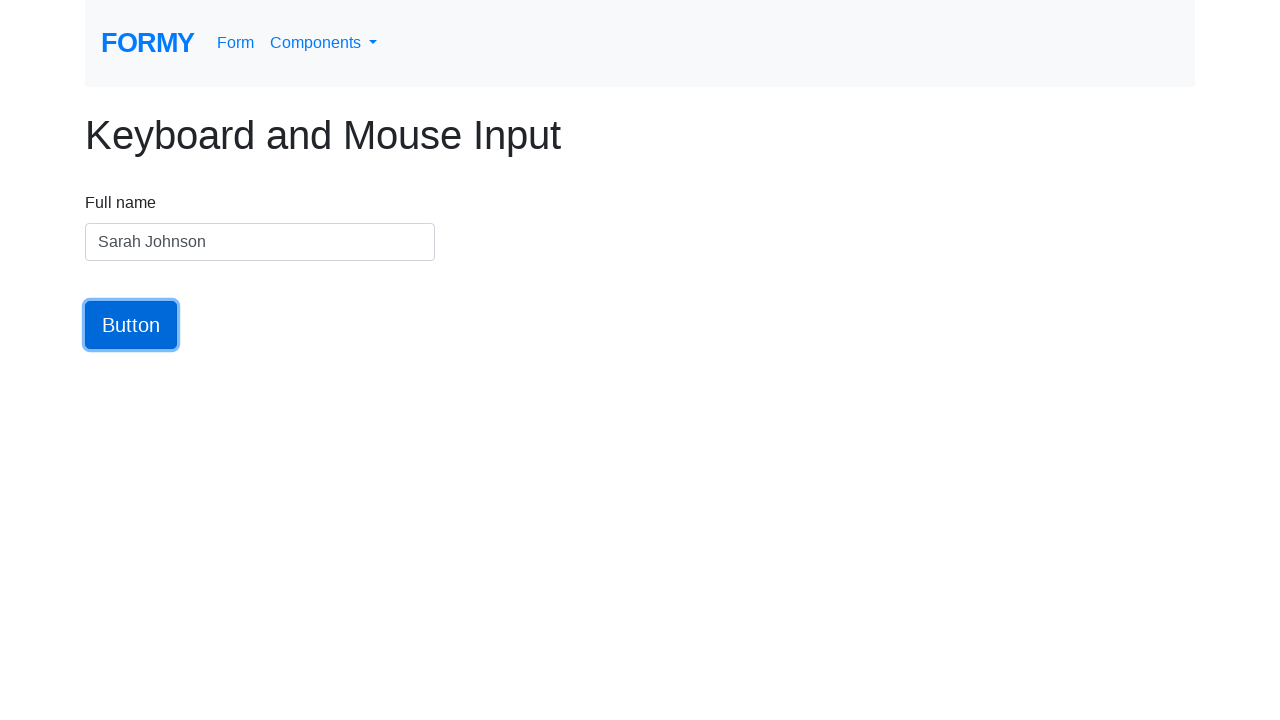